Tests dynamic control interactions including clicking a checkbox, clicking a remove button to make the checkbox disappear, then enabling a text input field and typing into it.

Starting URL: https://the-internet.herokuapp.com/dynamic_controls

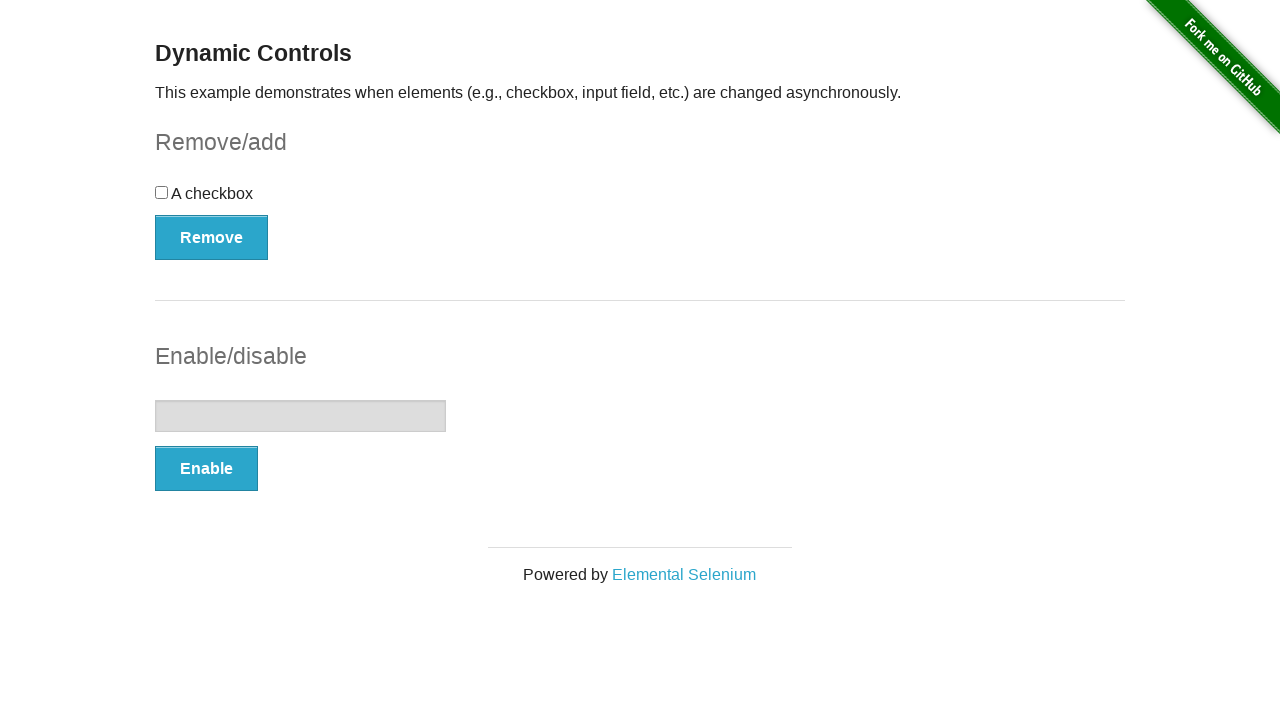

Clicked the checkbox in the dynamic controls form at (162, 192) on #checkbox-example input
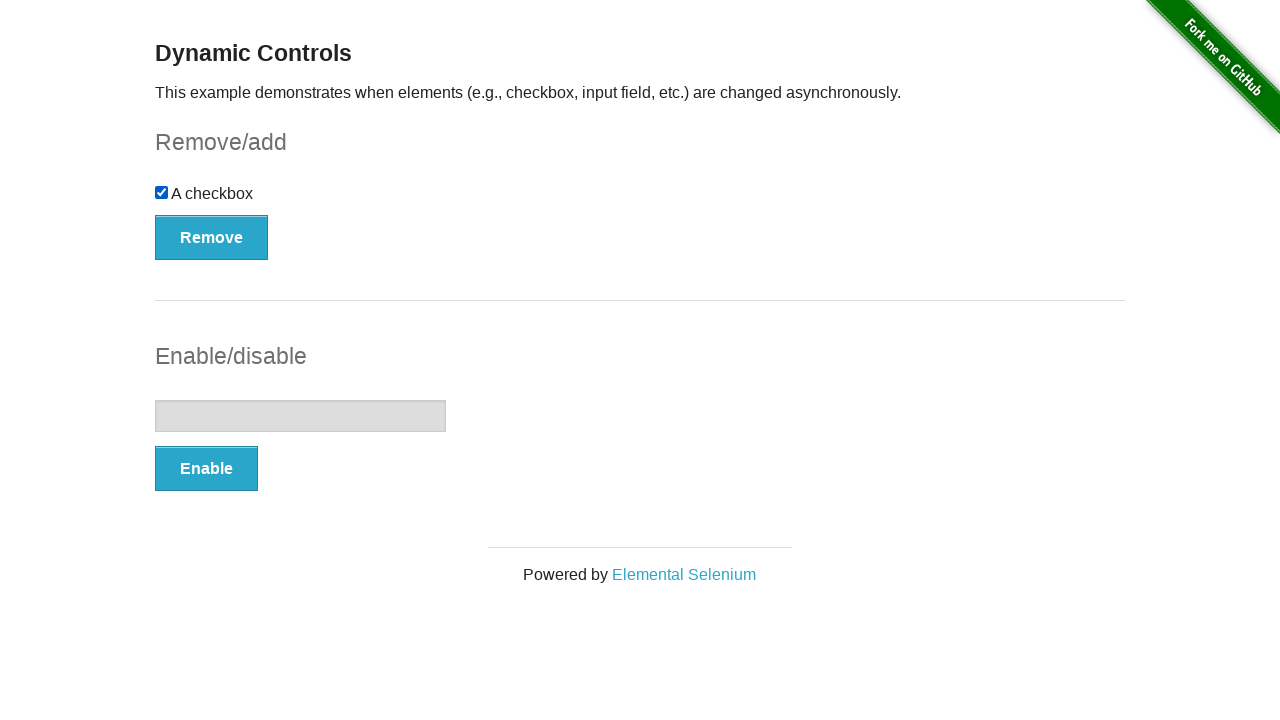

Clicked the Remove button to make the checkbox disappear at (212, 237) on #checkbox-example button
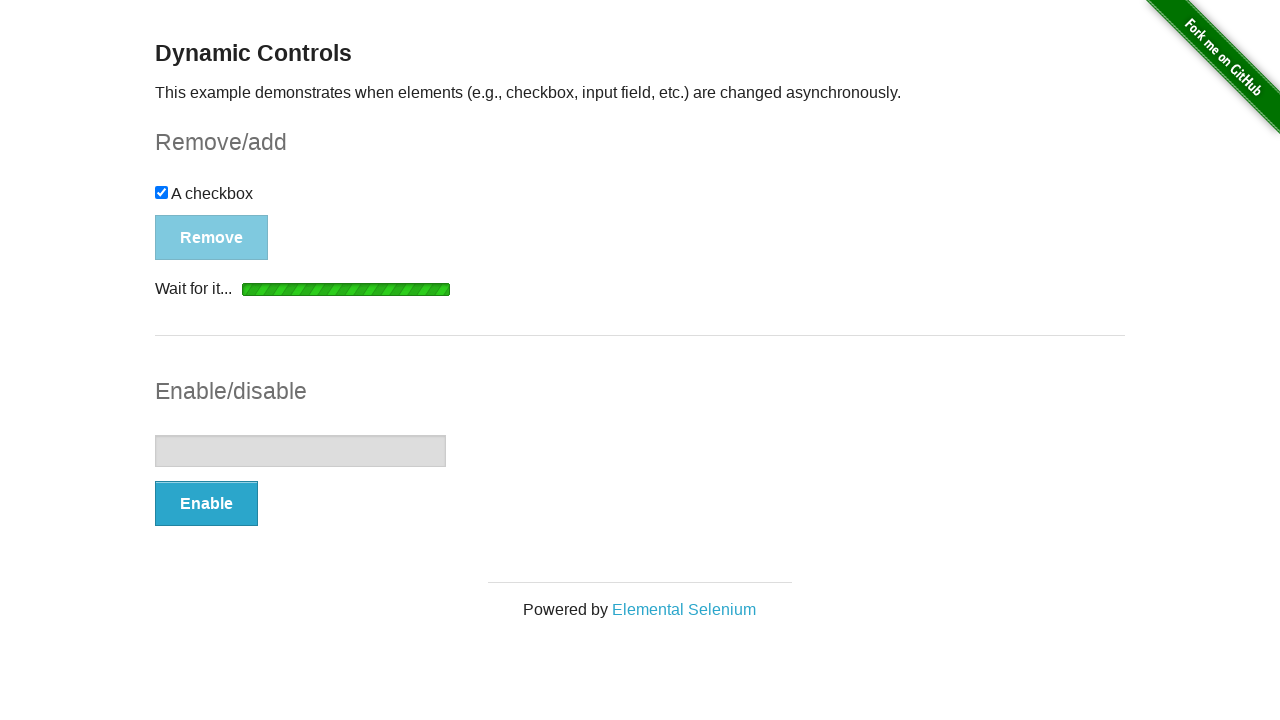

Checkbox has been removed and is no longer visible
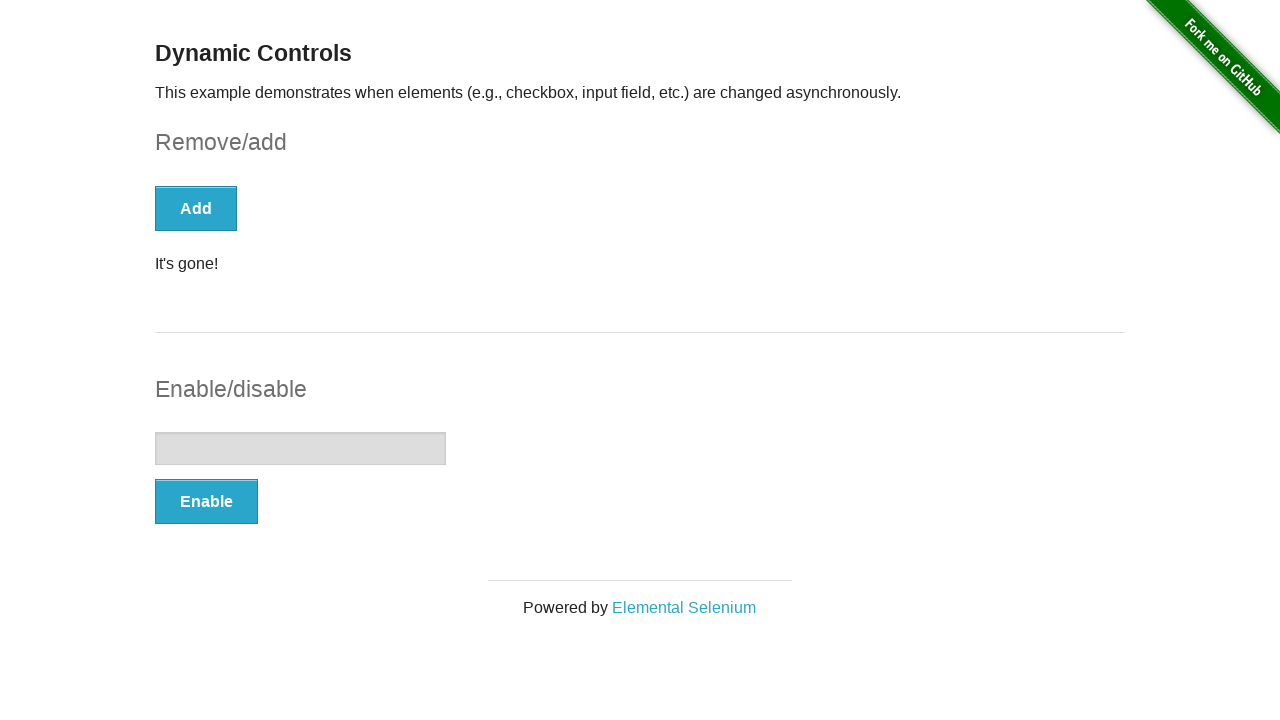

Clicked the Enable button to enable the text input field at (206, 501) on #input-example button
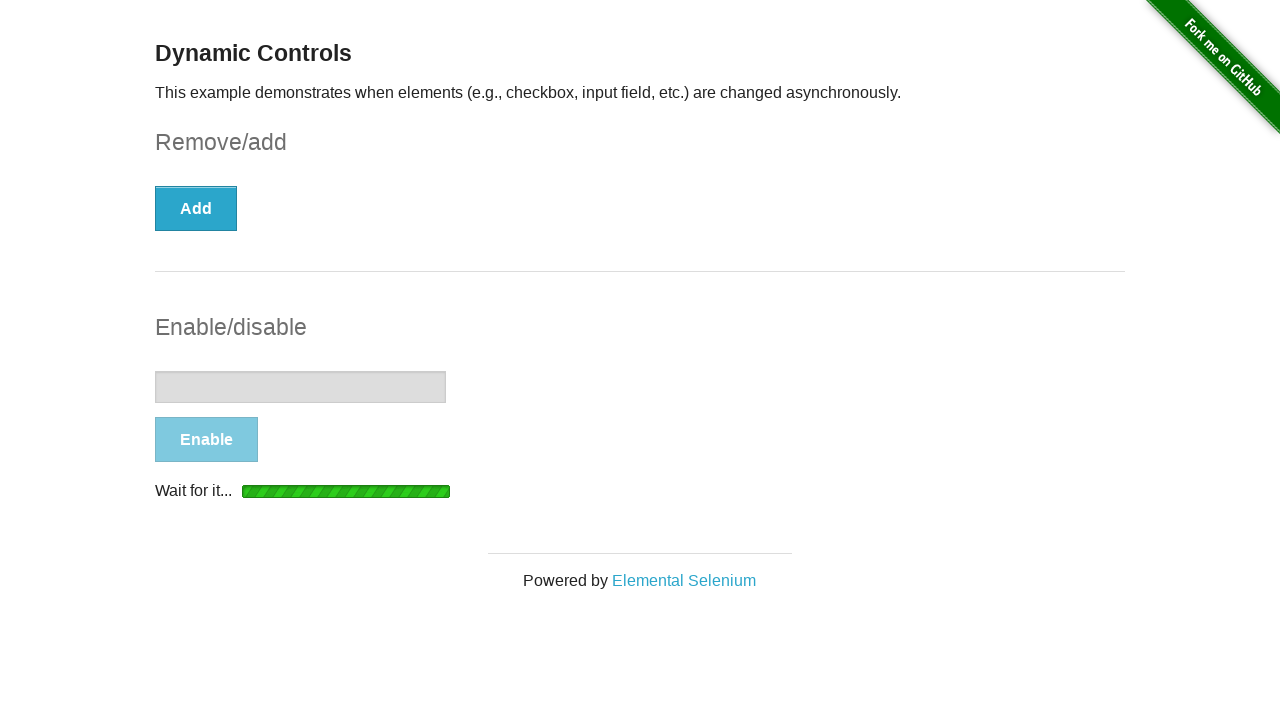

Text input field is now enabled
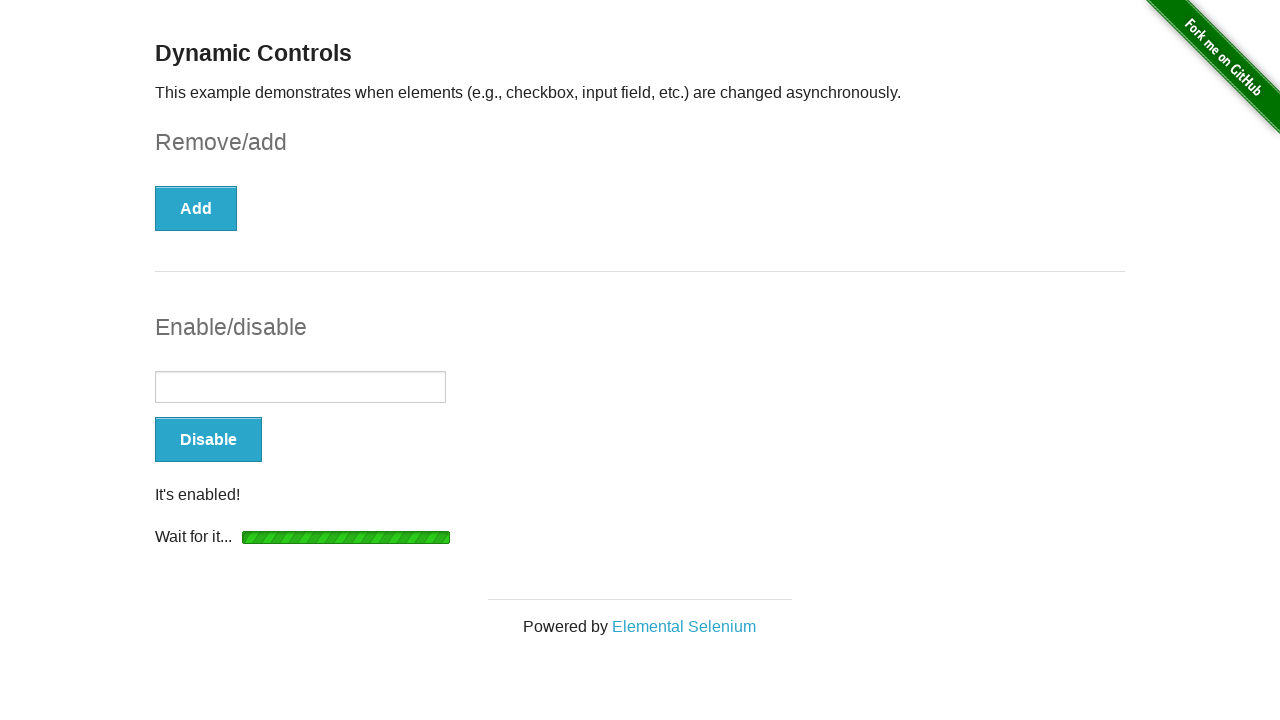

Typed 'KhanhDuong' into the enabled text input field on #input-example input
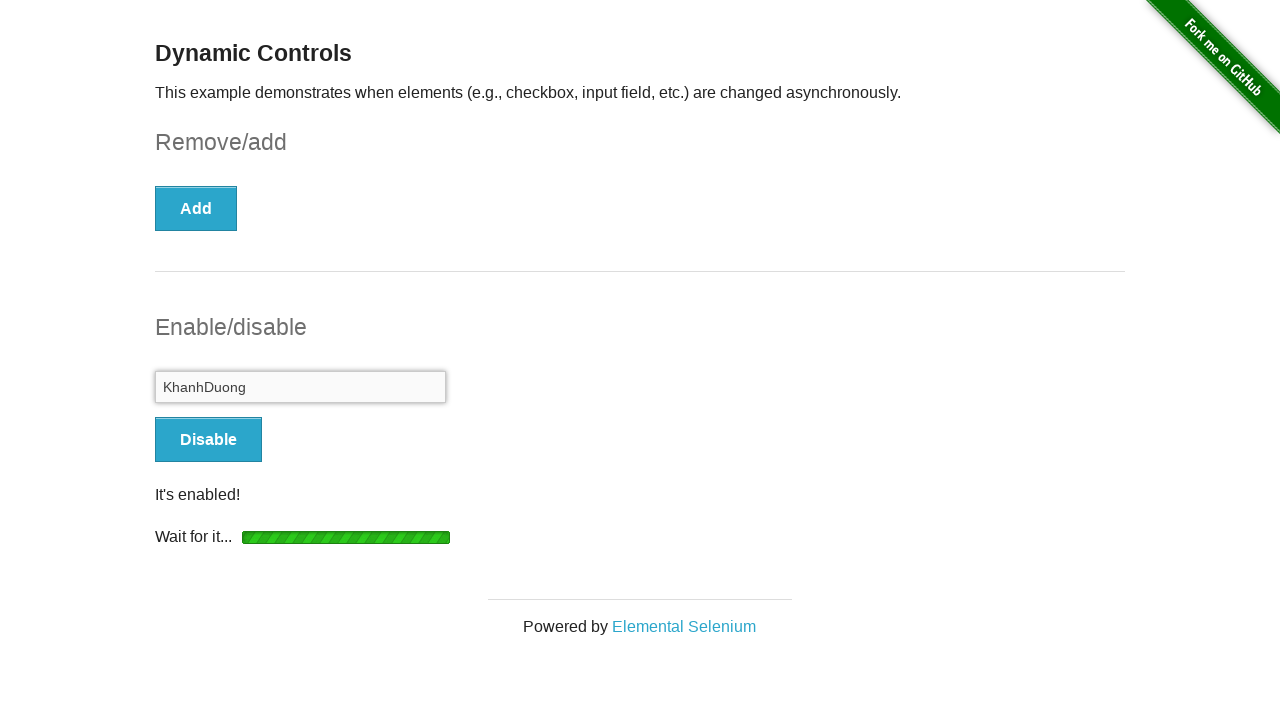

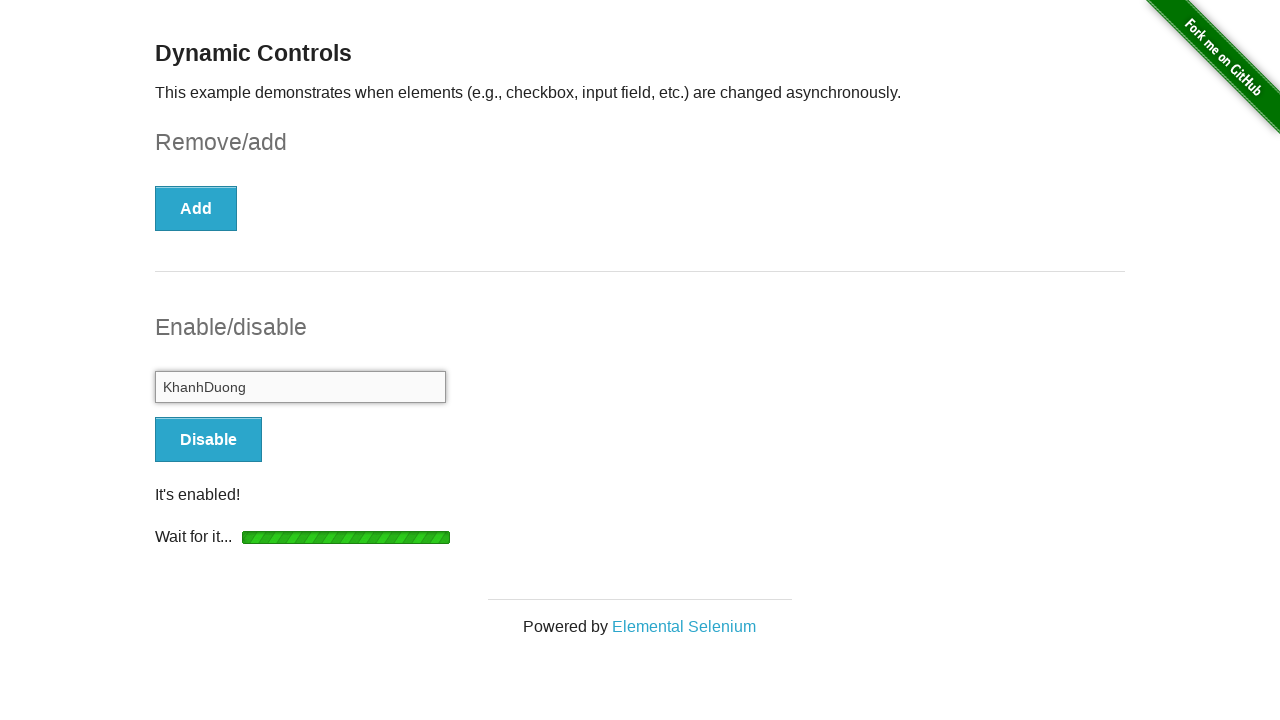